Tests that a JavaScript countdown timer element is displayed on a fluent wait demo page

Starting URL: https://automationfc.github.io/fluent-wait/

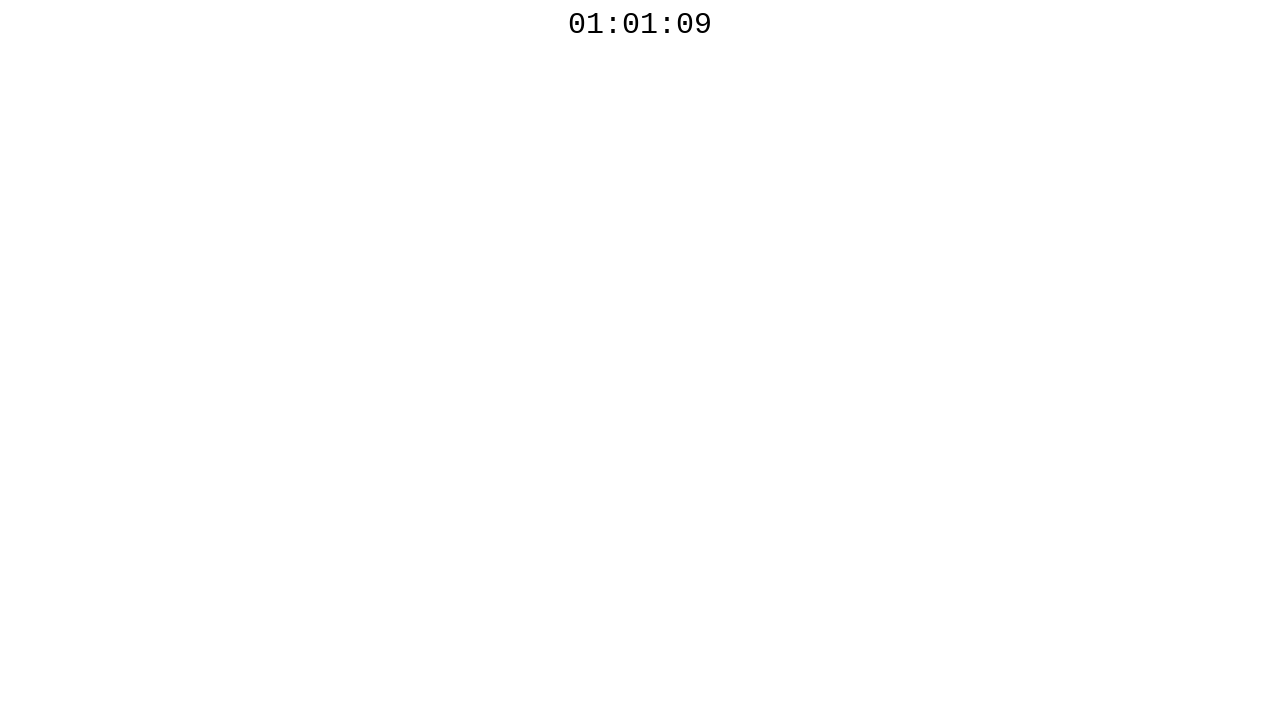

Waited for JavaScript countdown timer element to be present in DOM
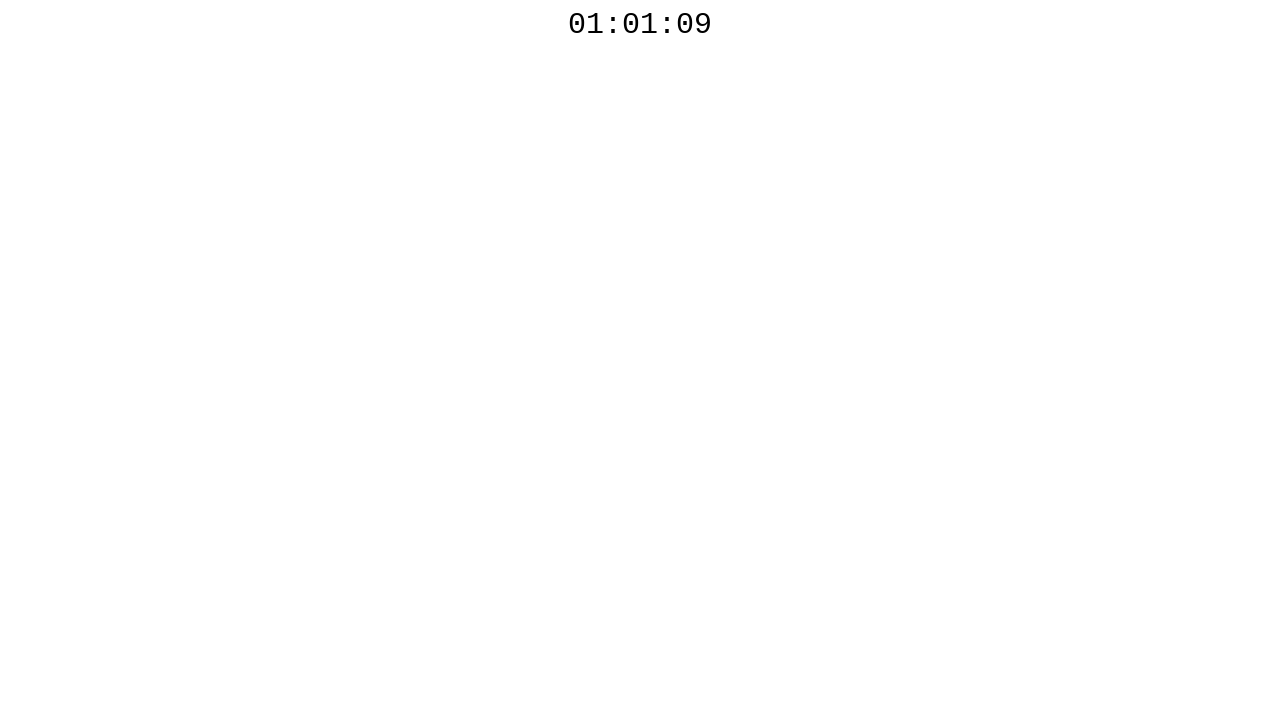

Verified that JavaScript countdown timer element is visible
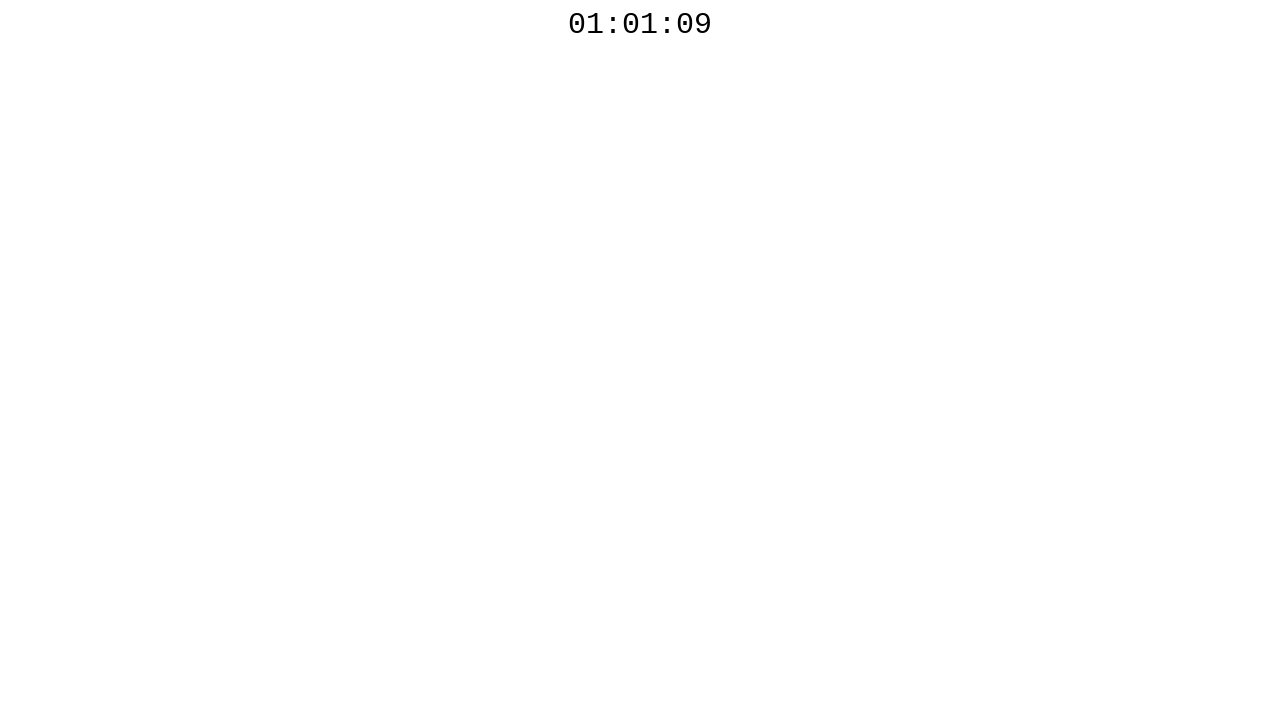

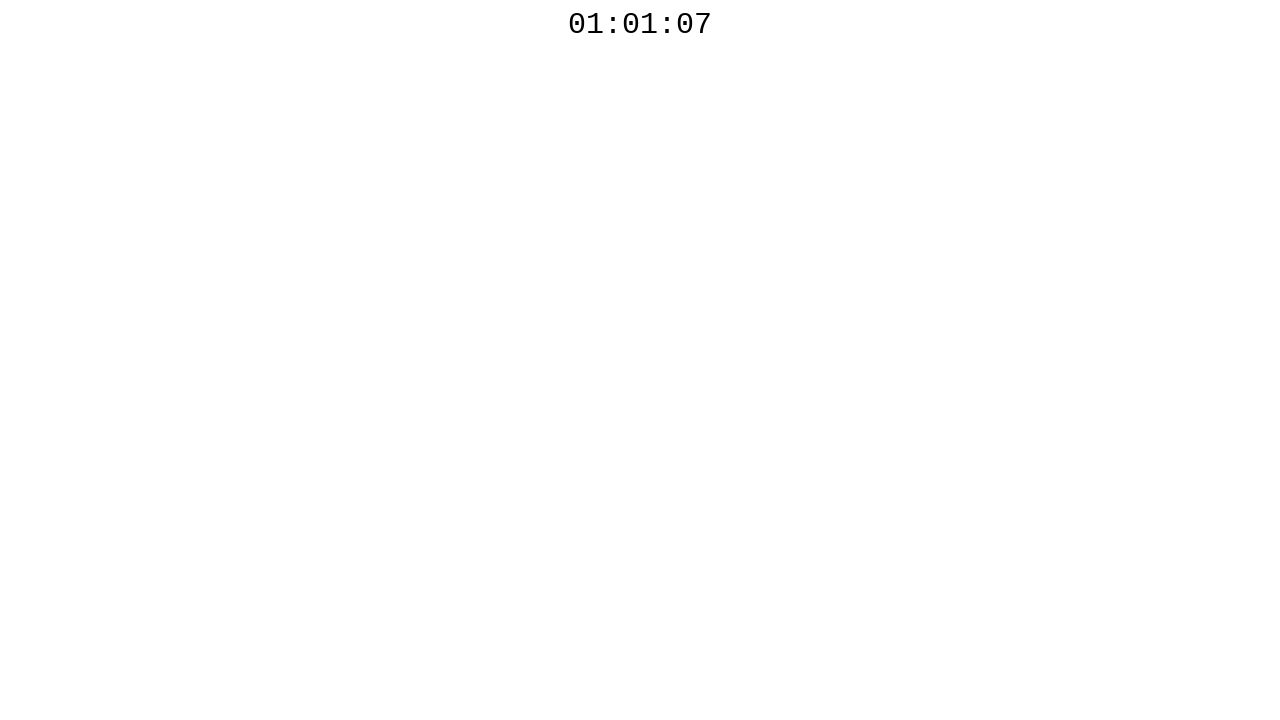